Tests drag and drop functionality by dragging column A to column B

Starting URL: https://the-internet.herokuapp.com/drag_and_drop

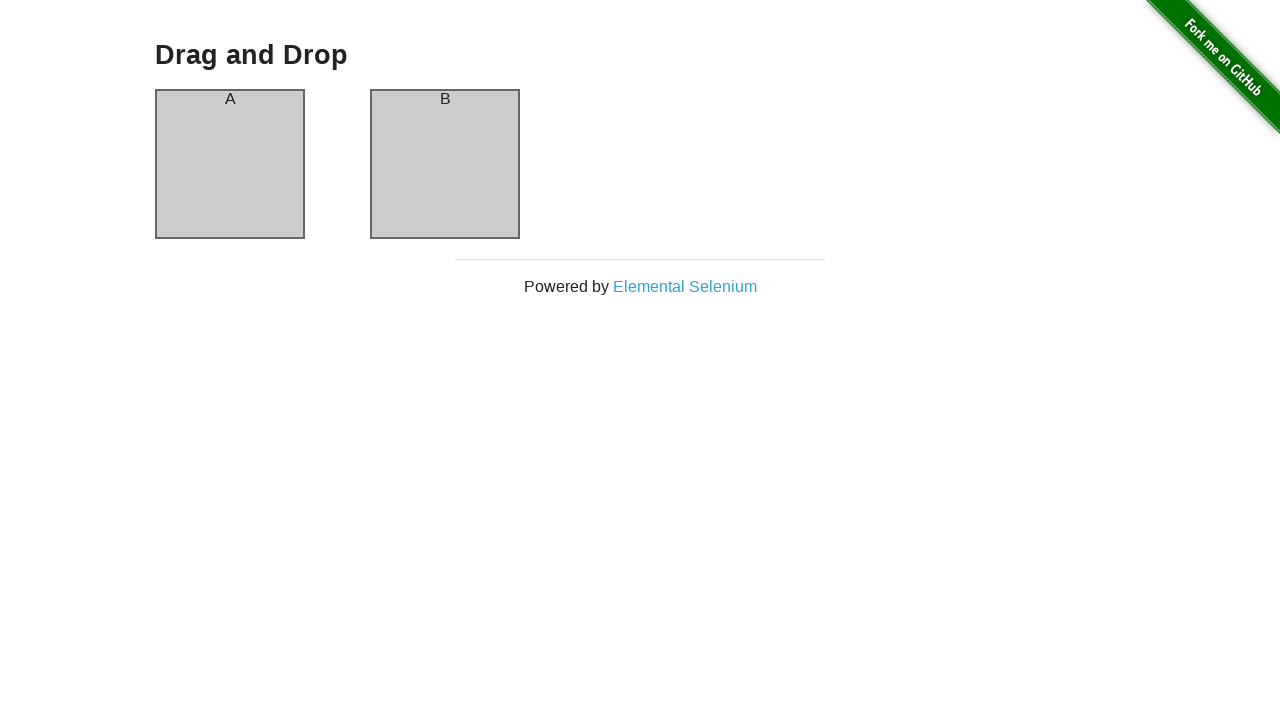

Located column A element
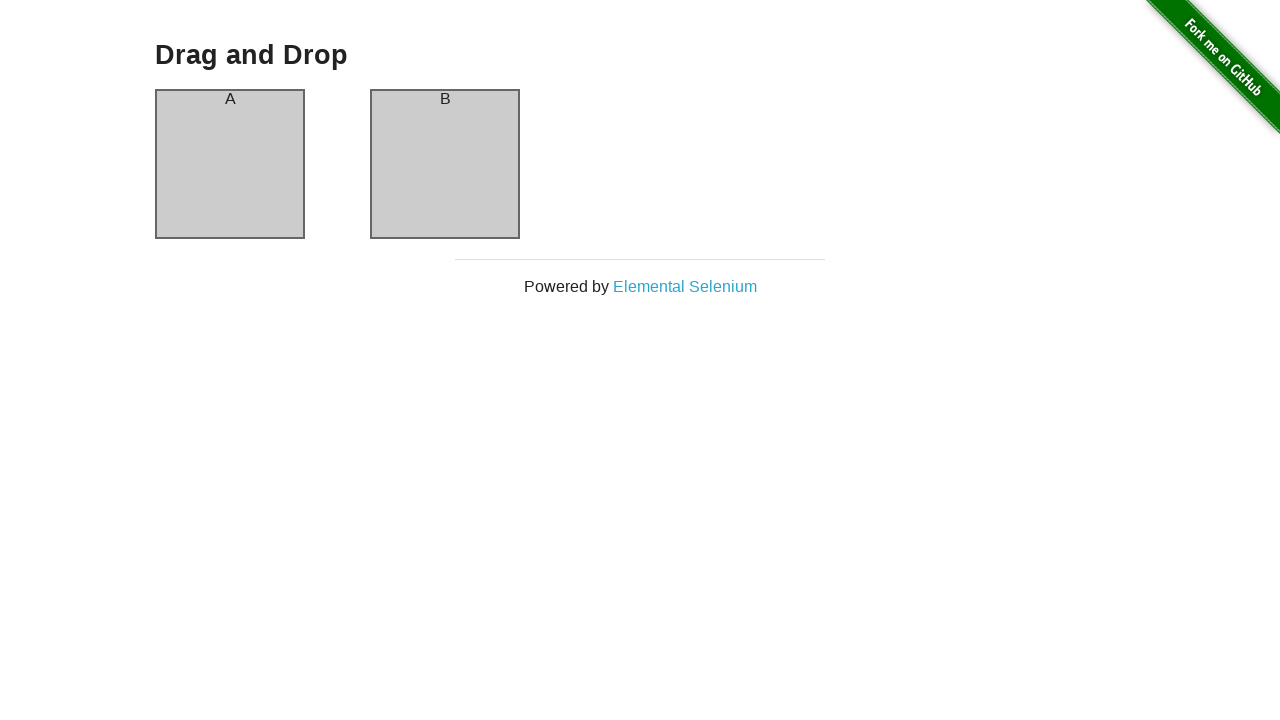

Located column B element
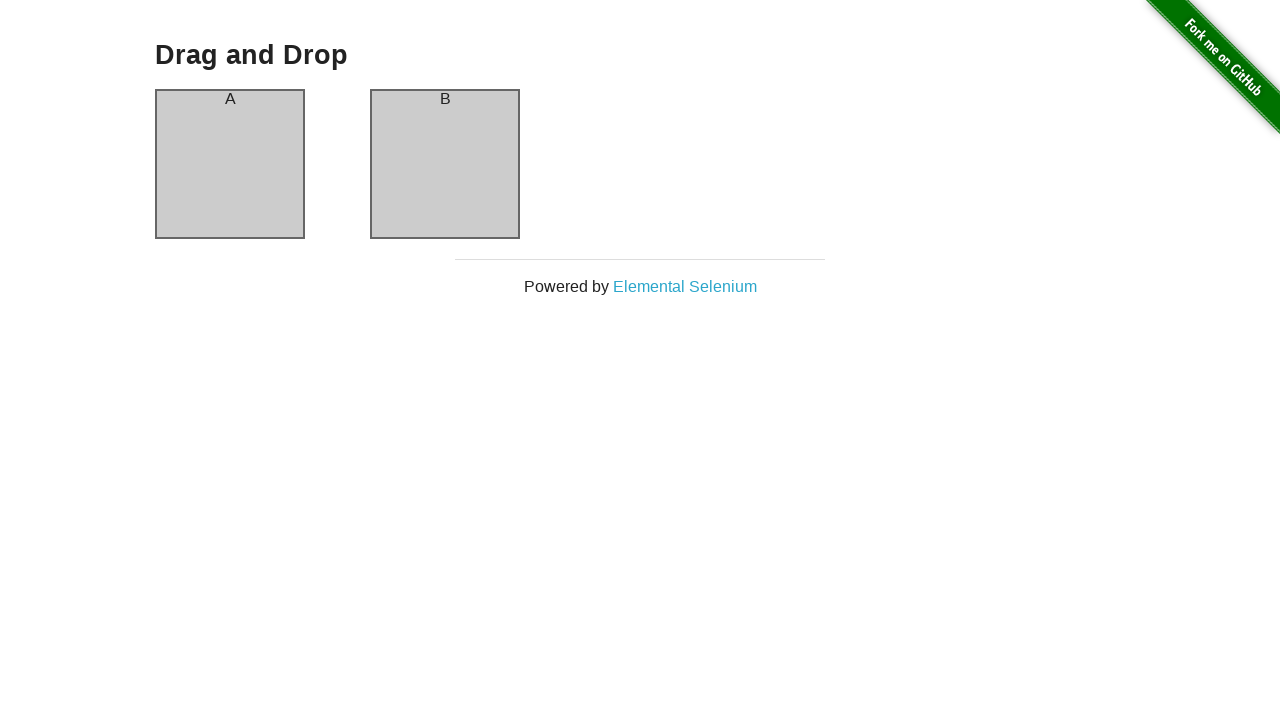

Waited for column A to become visible
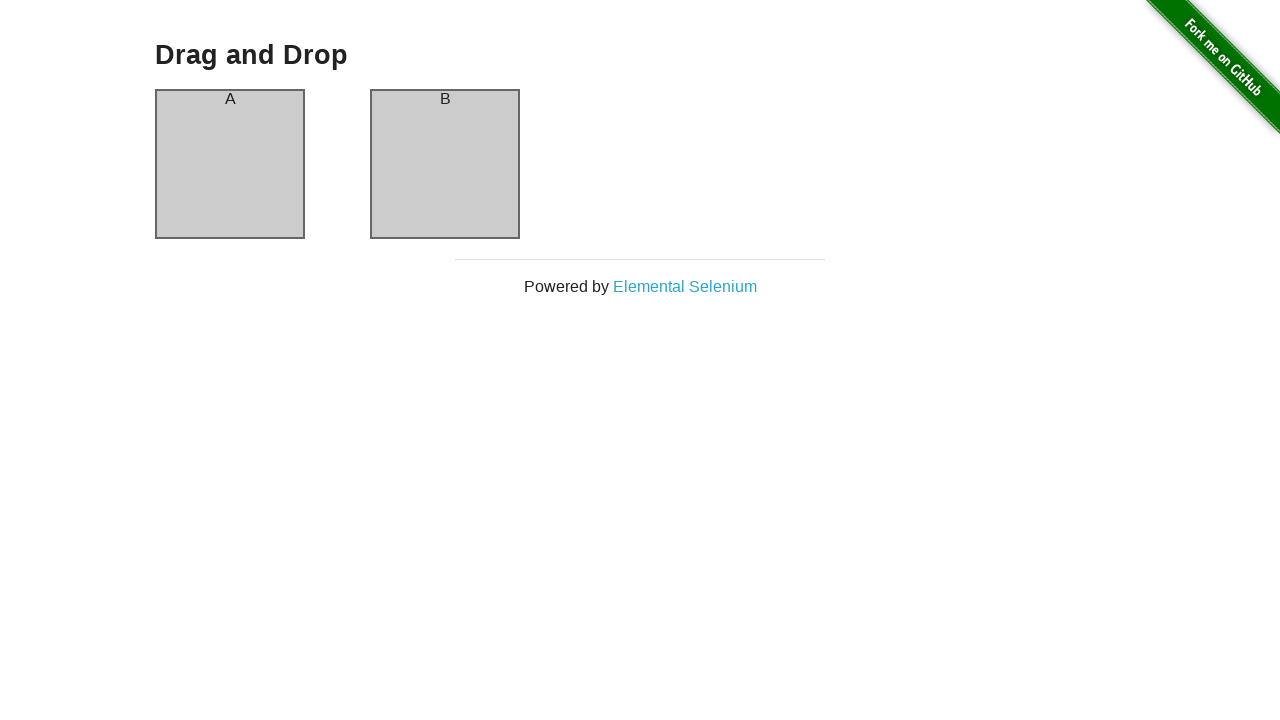

Waited for column B to become visible
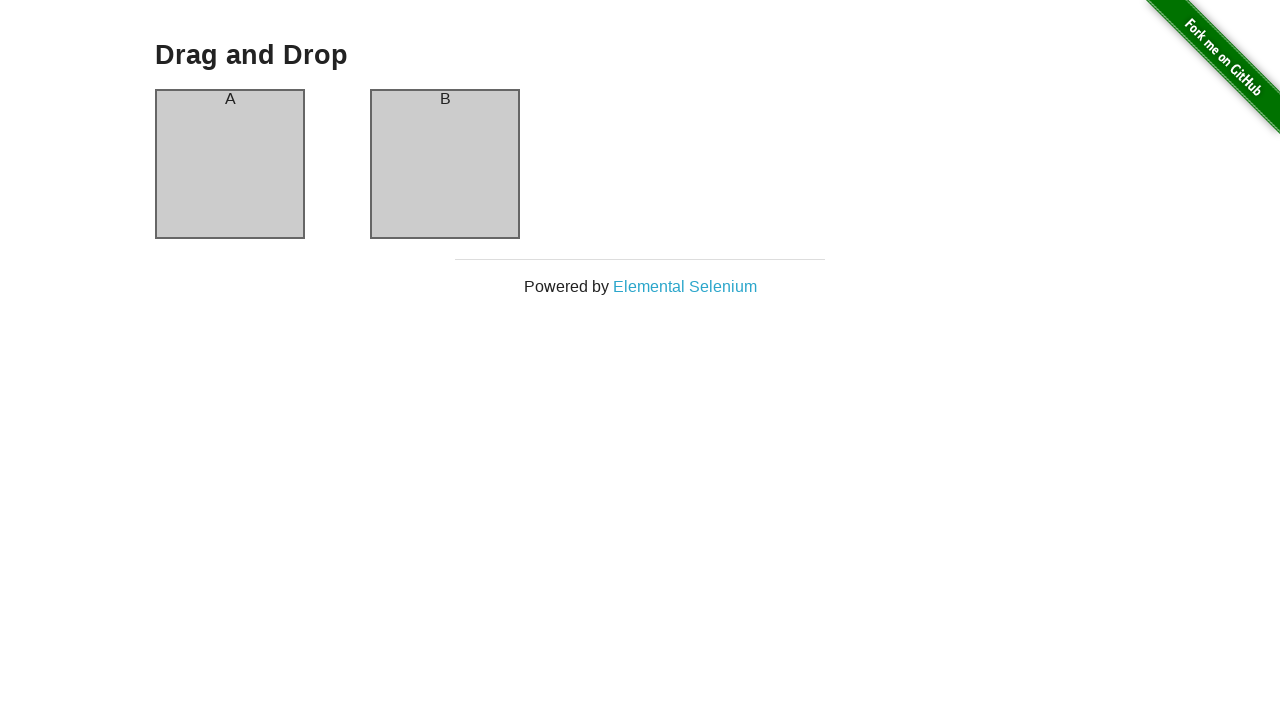

Dragged column A to column B at (445, 164)
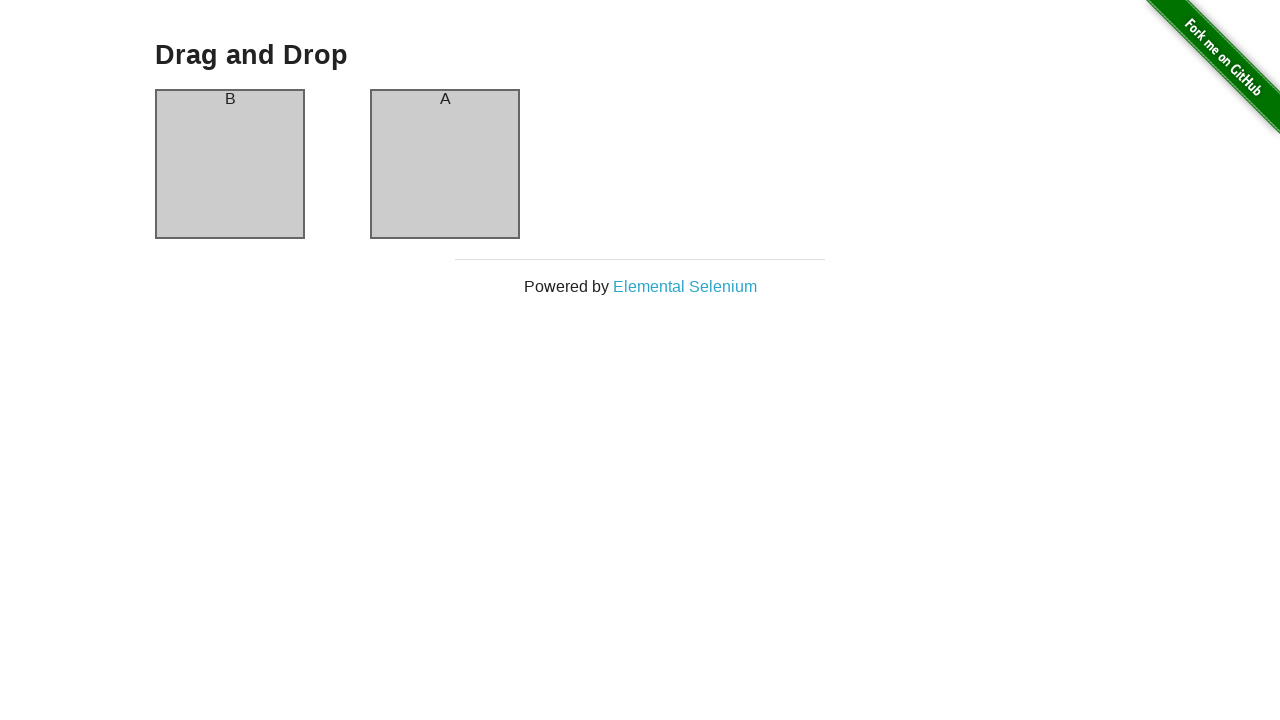

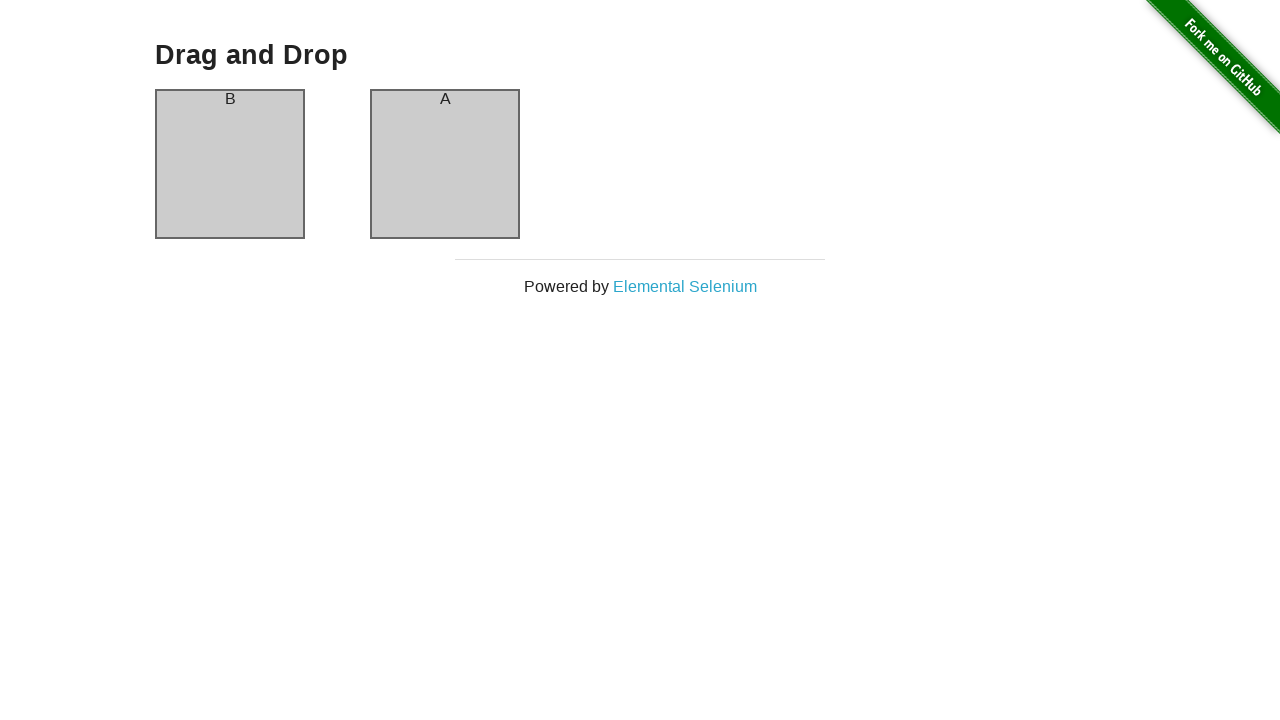